Tests the dynamic controls page by verifying the textbox is initially disabled, clicking the Enable button, waiting for the textbox to become enabled, and verifying the success message is displayed

Starting URL: https://the-internet.herokuapp.com/dynamic_controls

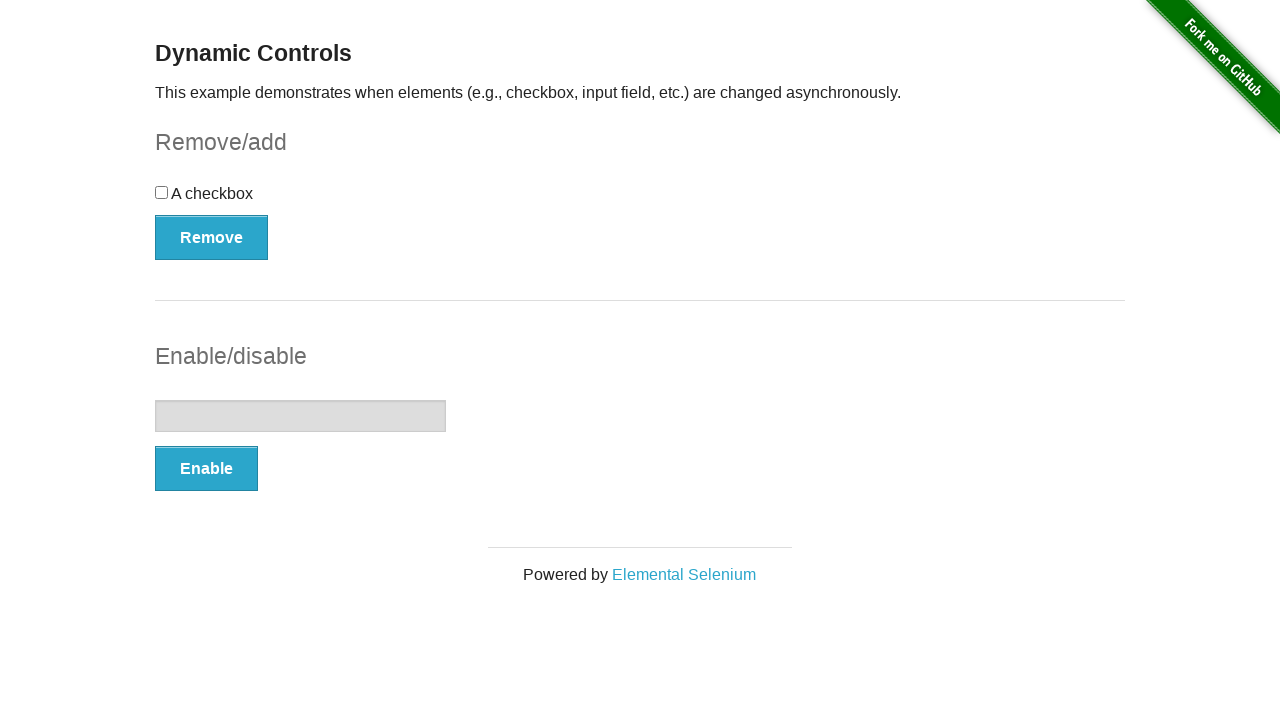

Located the textbox element
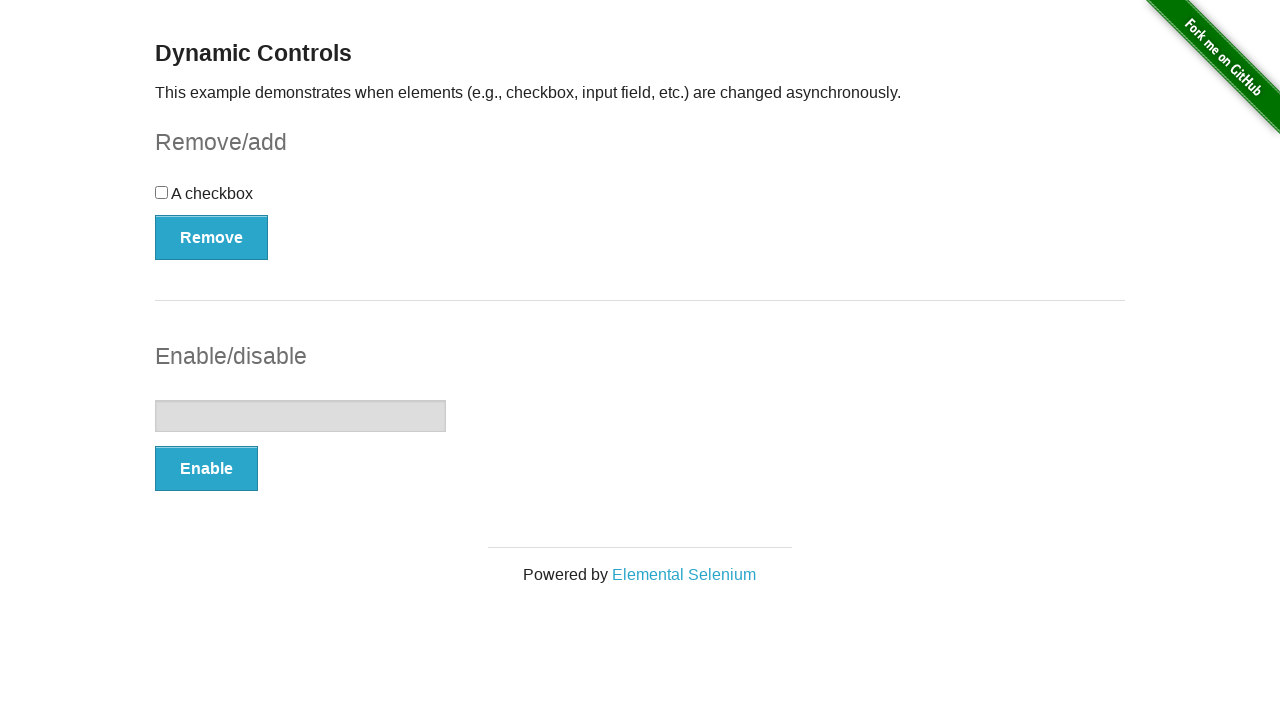

Verified textbox is initially disabled
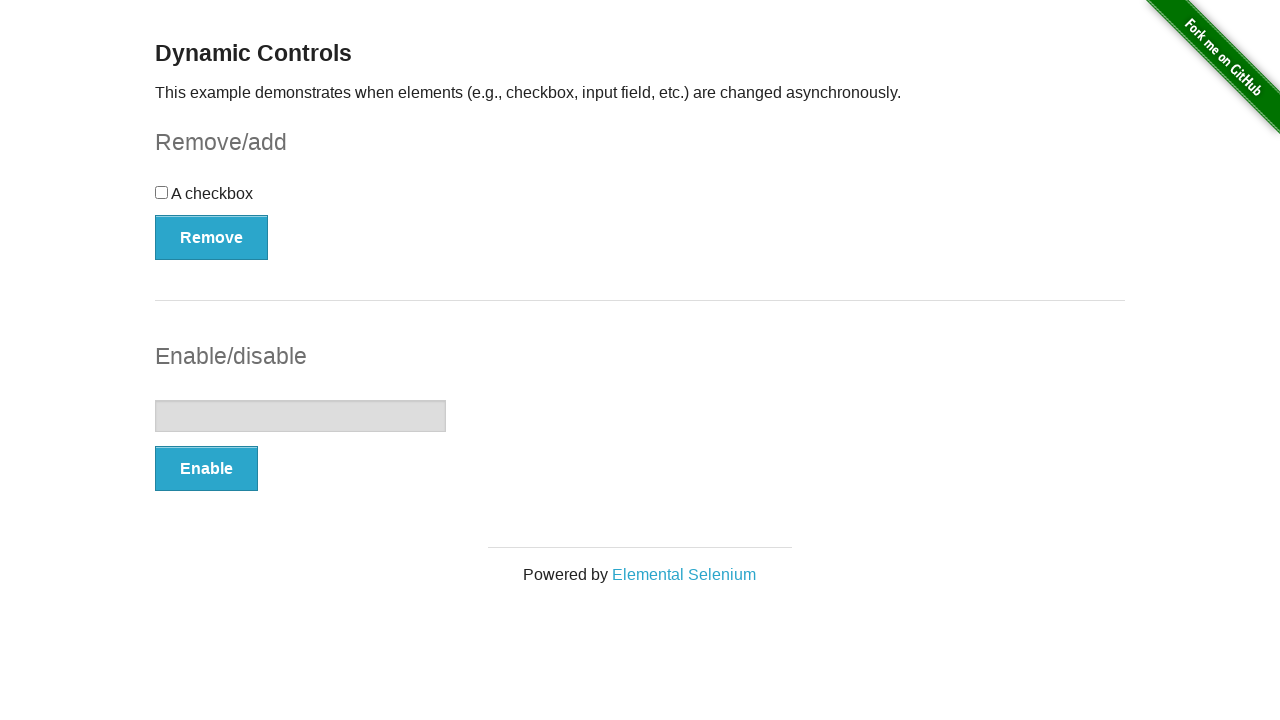

Clicked the Enable button at (206, 469) on xpath=//*[text()='Enable']
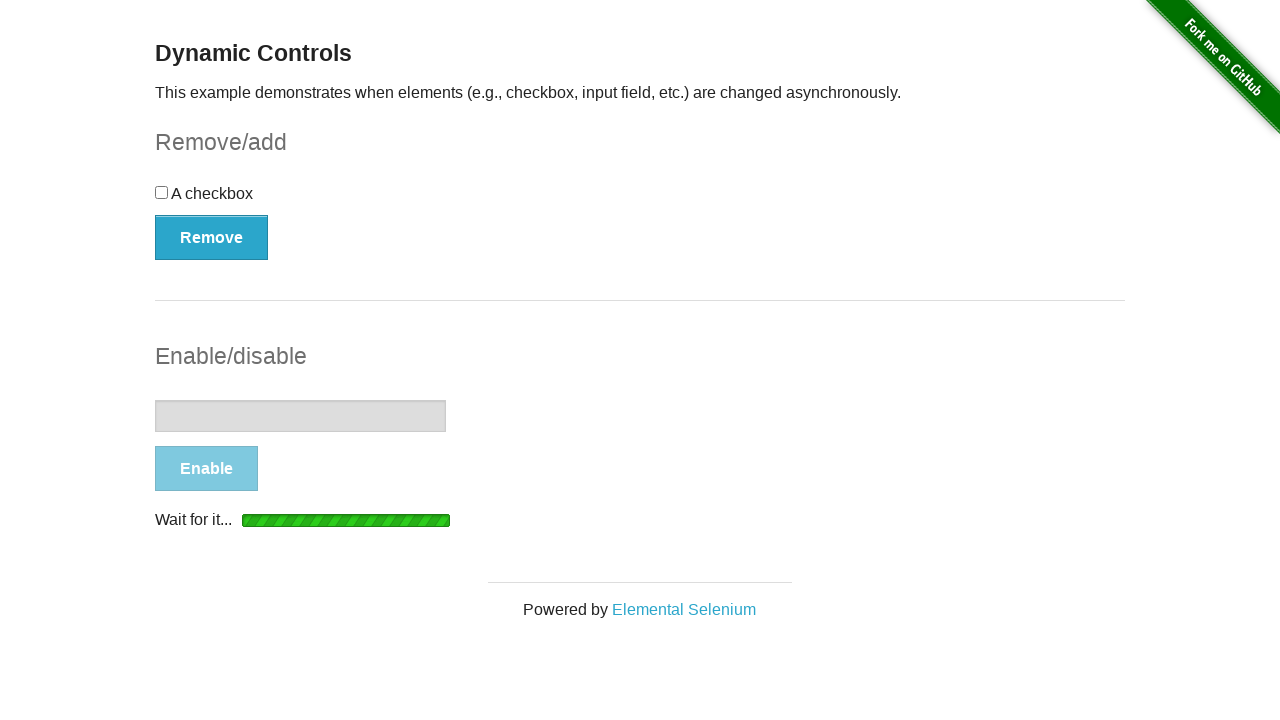

Waited for textbox to become enabled
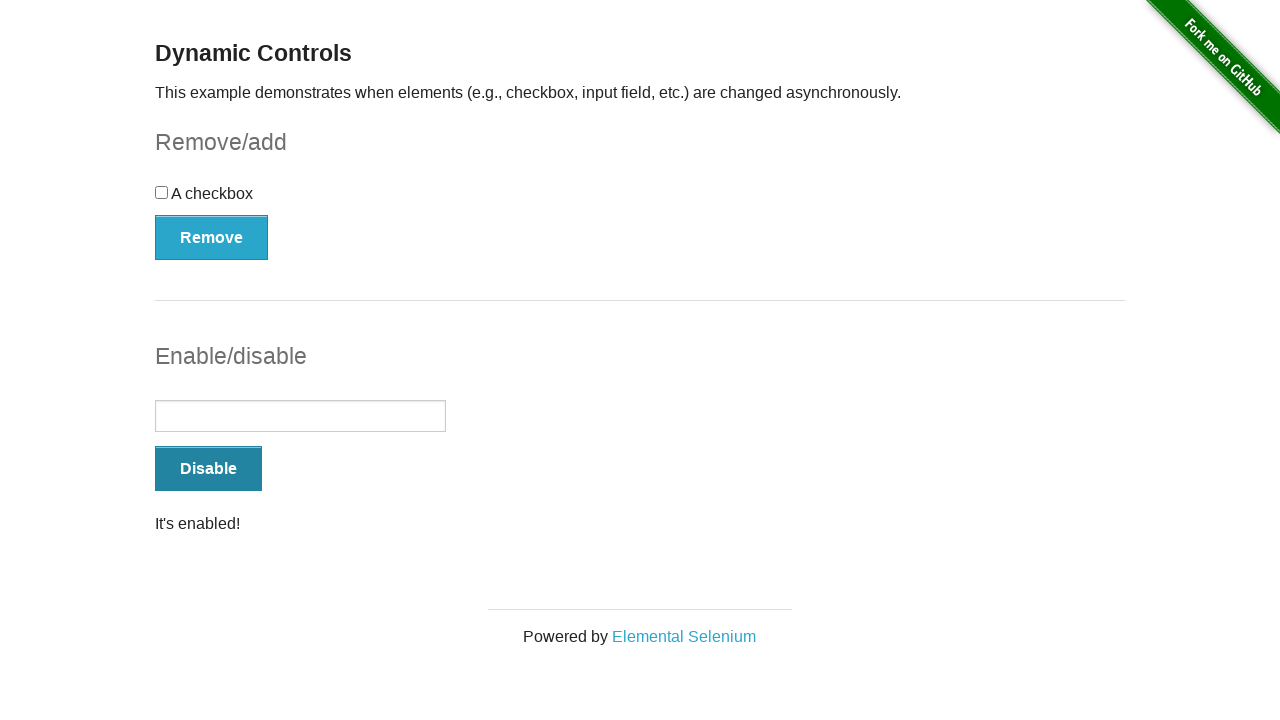

Located the success message element
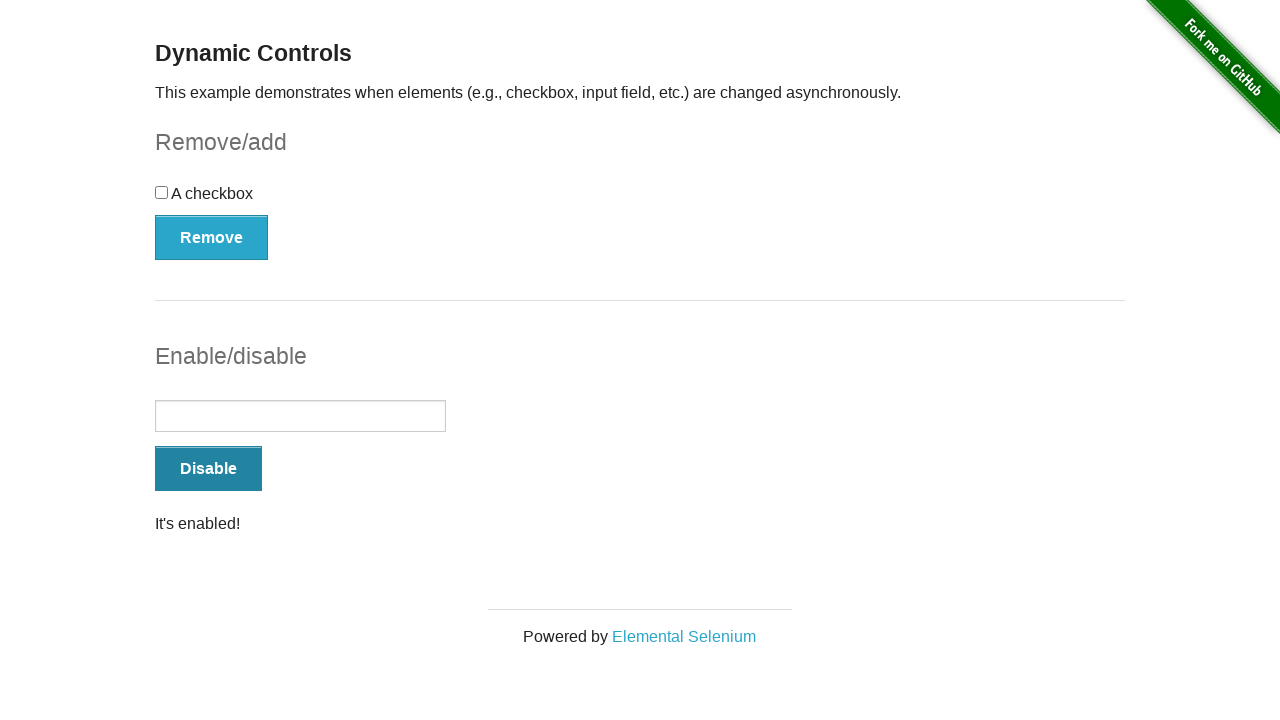

Verified success message 'It's enabled!' is displayed
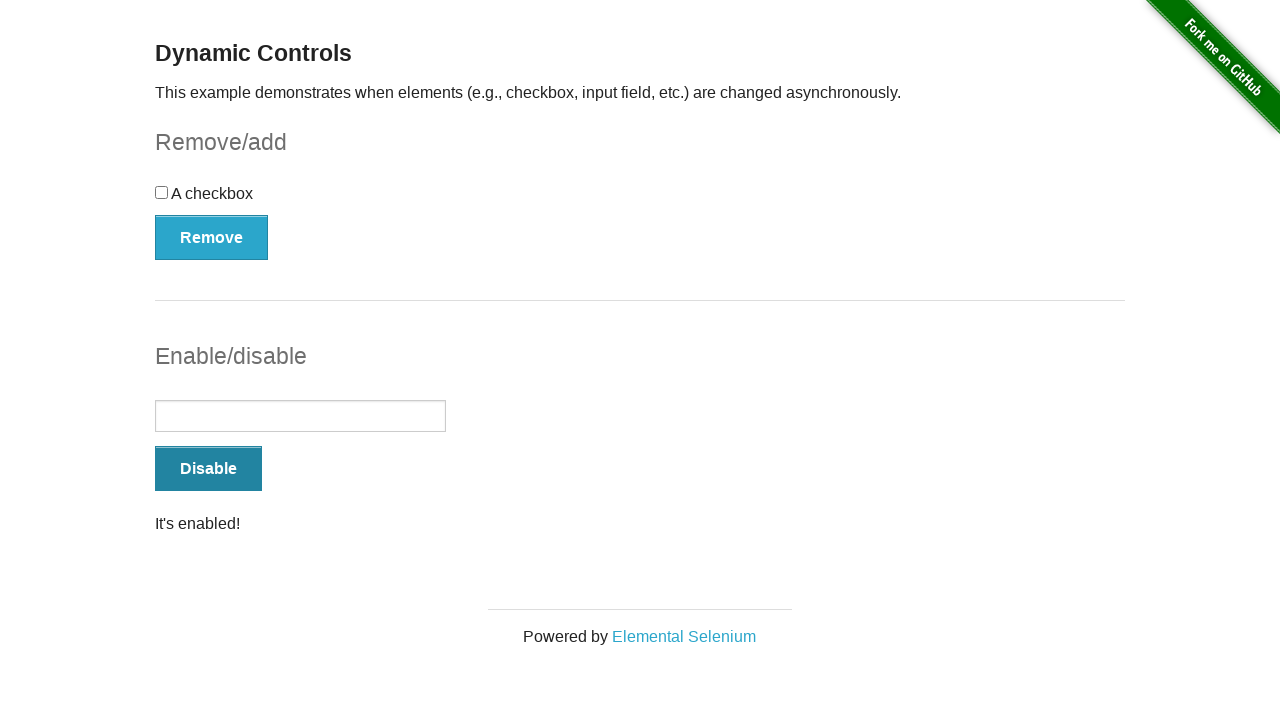

Verified textbox is now enabled
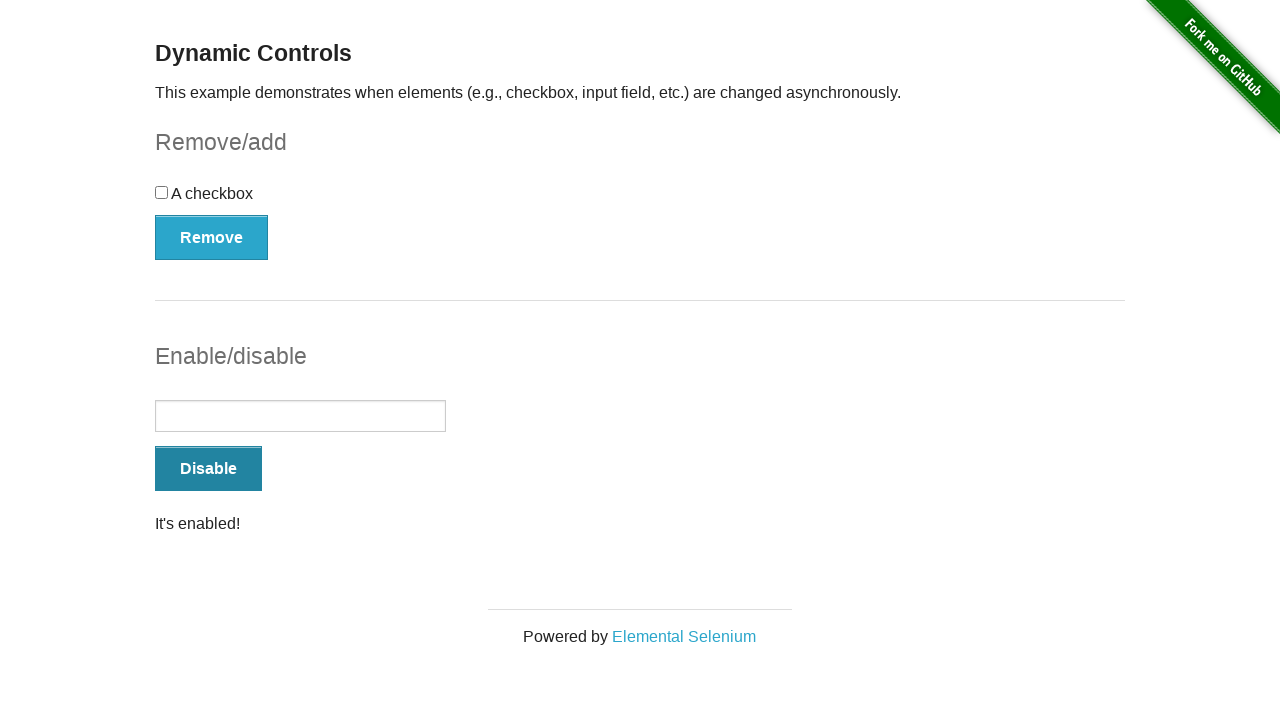

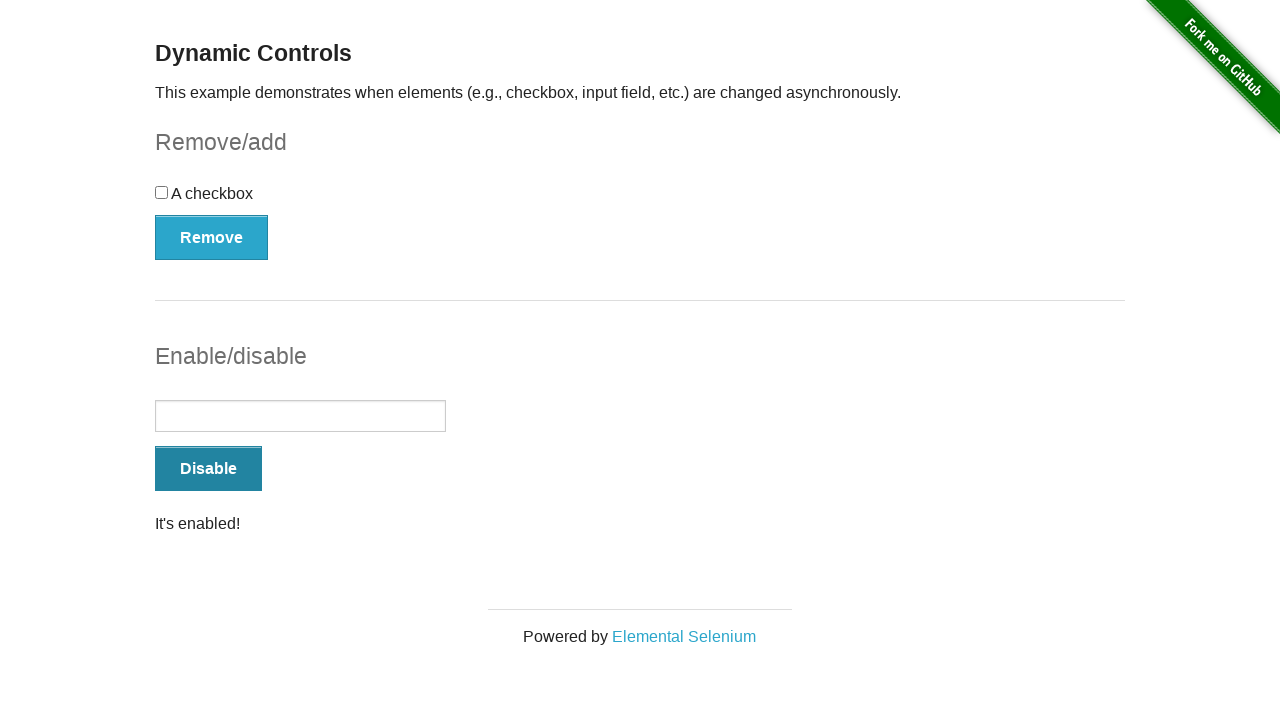